Solves a math problem by reading two numbers from the page, calculating their sum, and selecting the answer from a dropdown menu

Starting URL: http://suninjuly.github.io/selects1.html

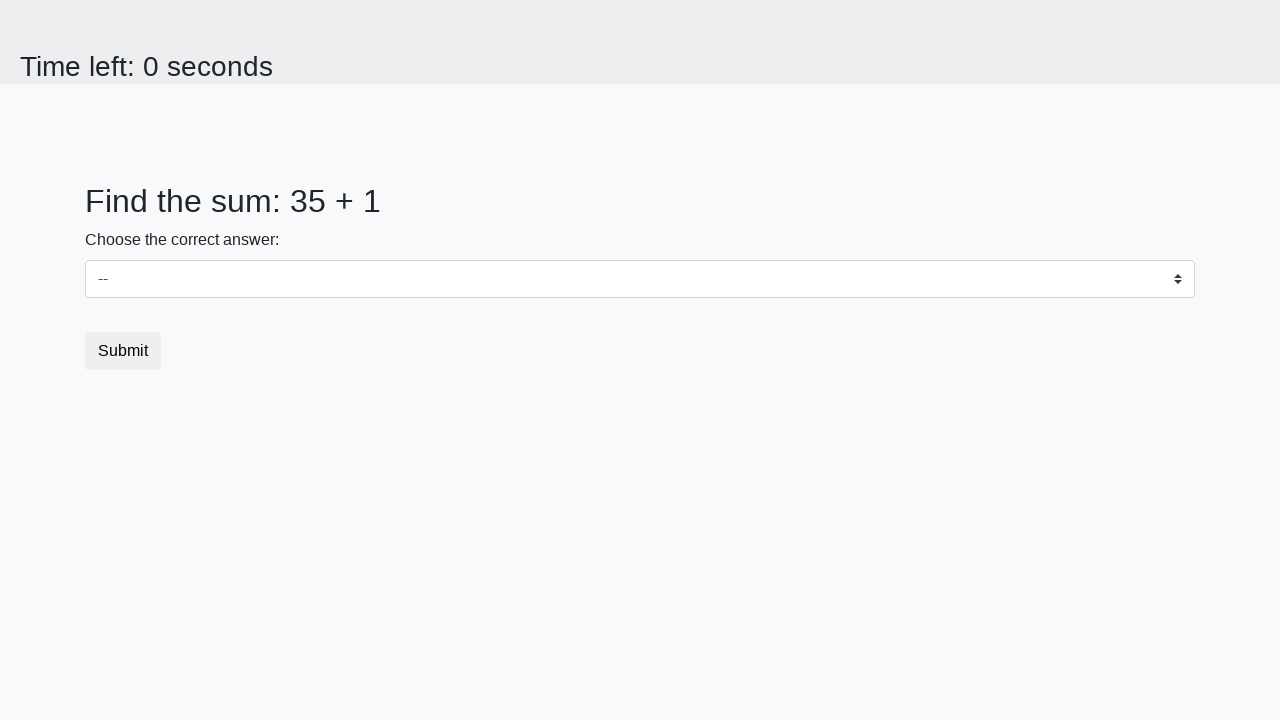

Read first number from #num1 element
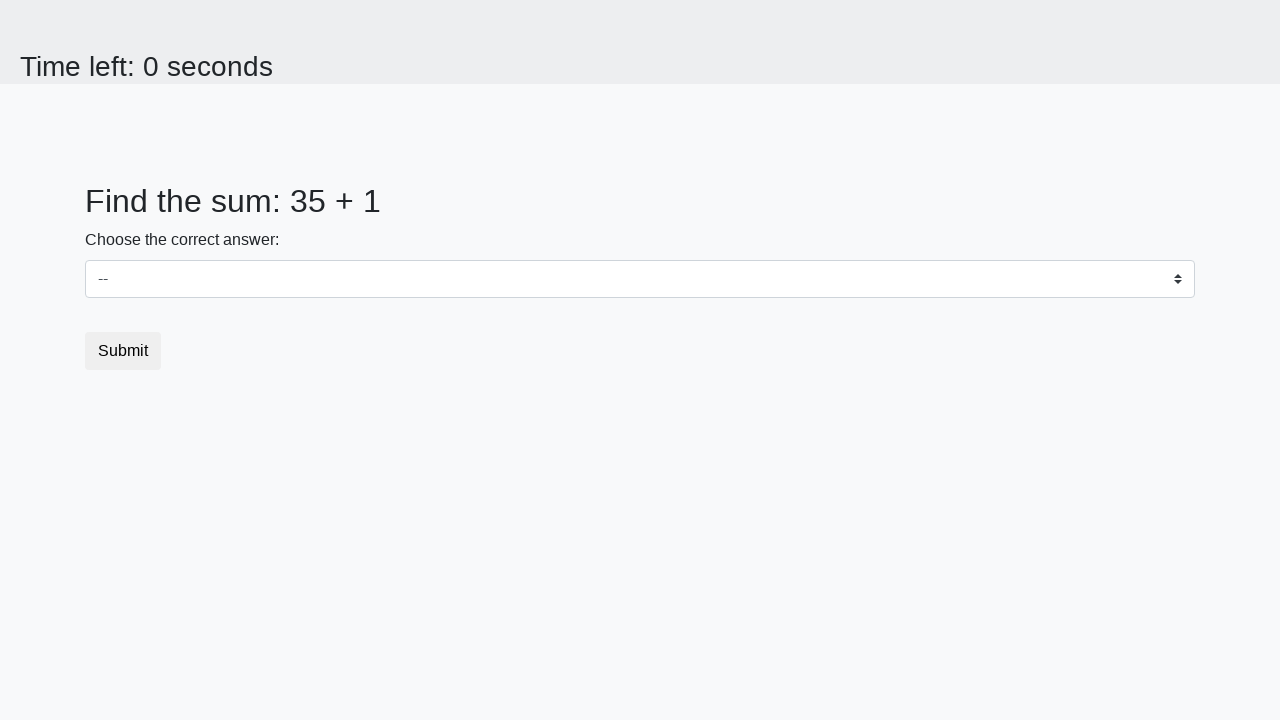

Read second number from #num2 element
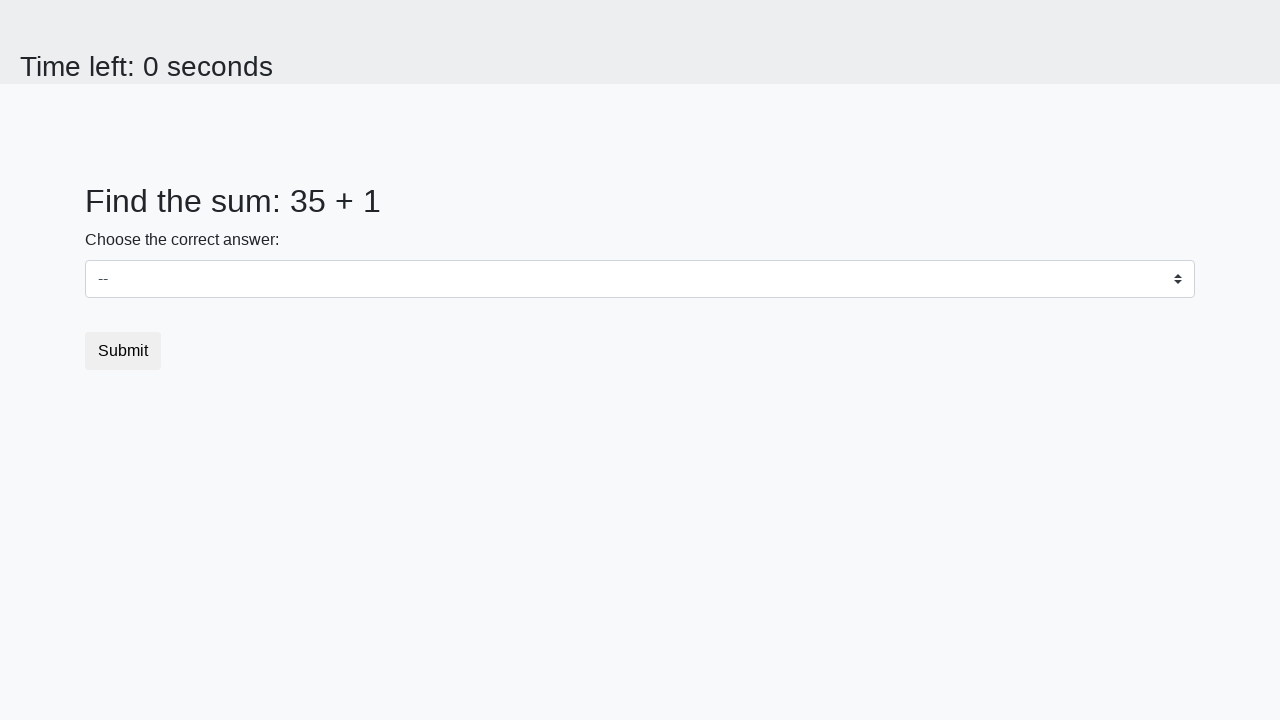

Calculated sum: 35 + 1 = 36
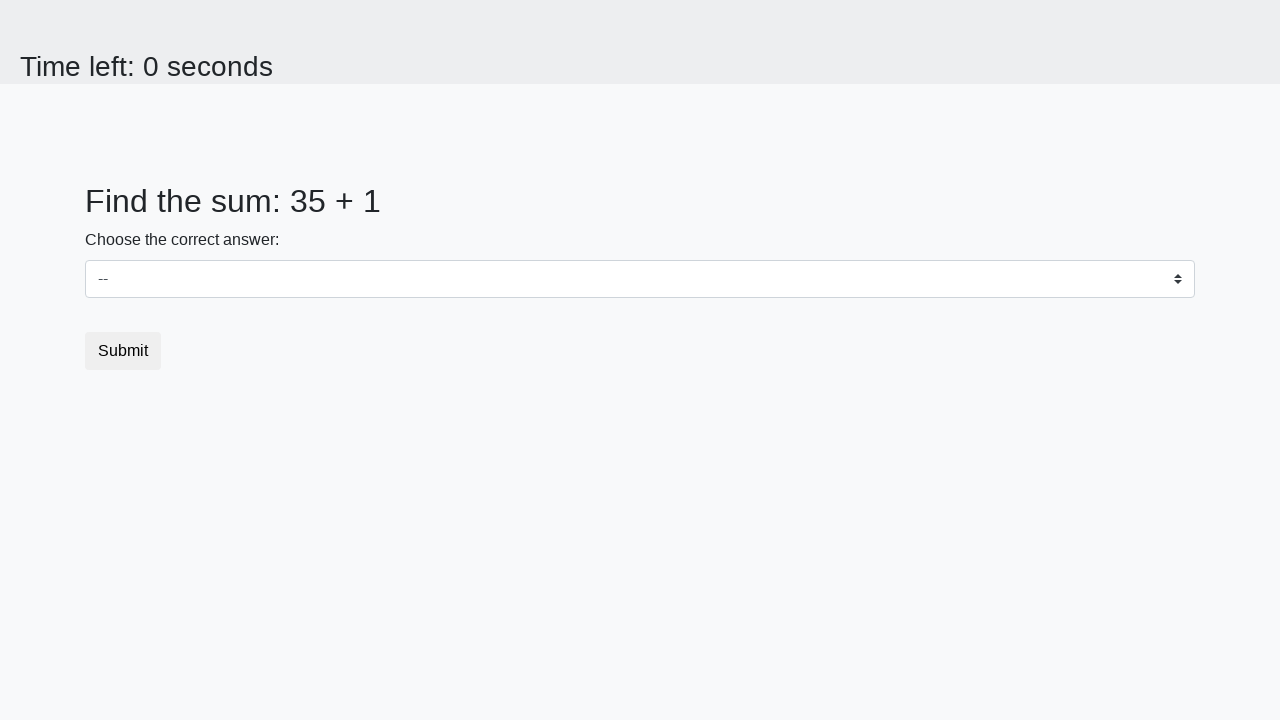

Selected answer '36' from dropdown menu on #dropdown
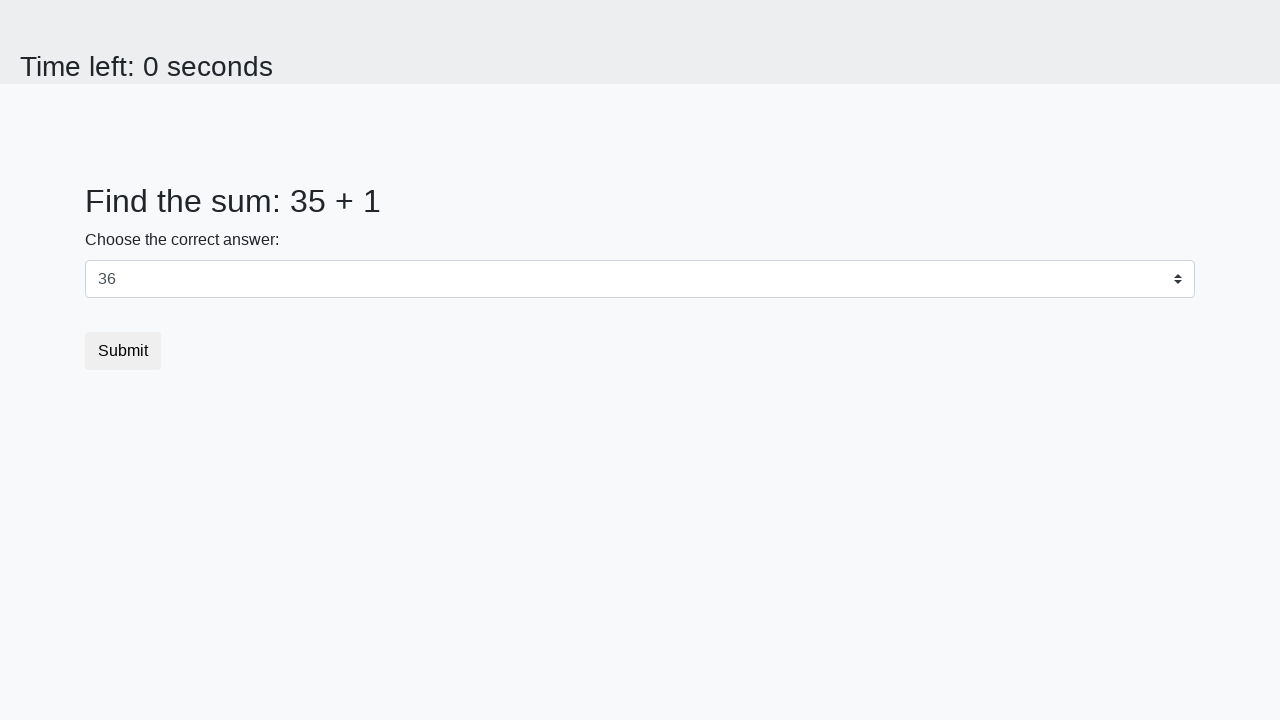

Clicked submit button to submit the form at (123, 351) on button.btn
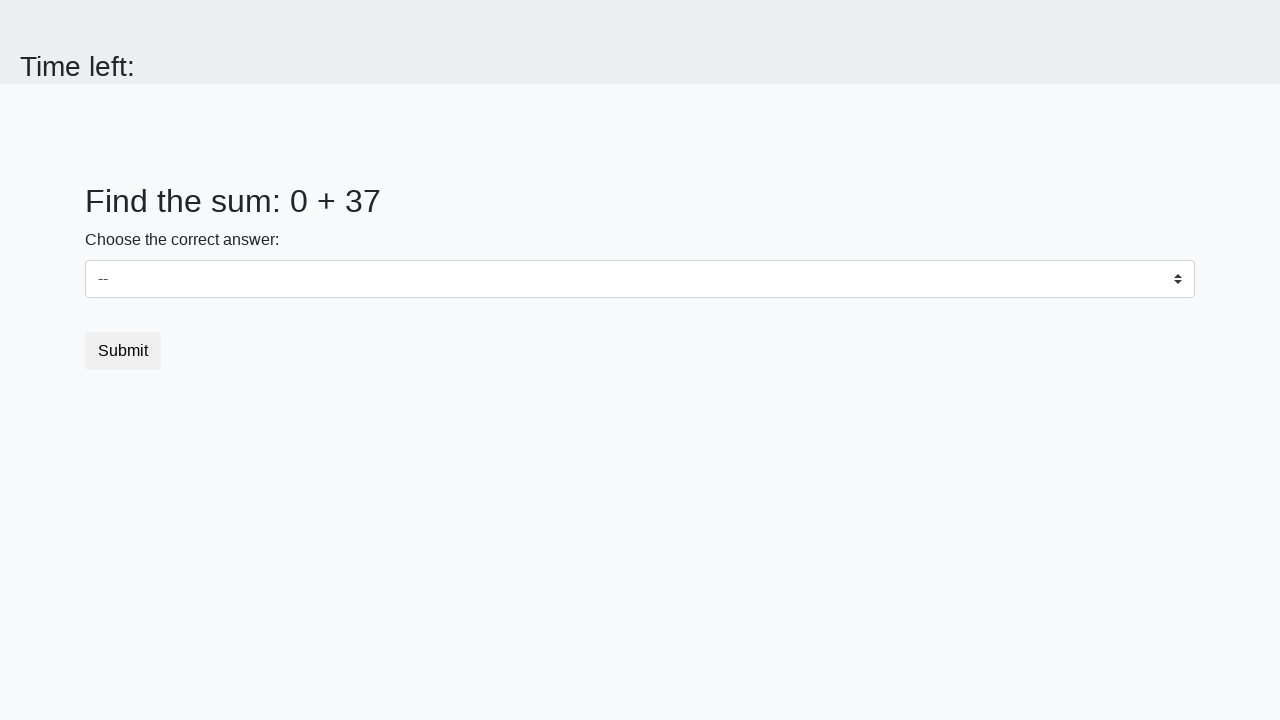

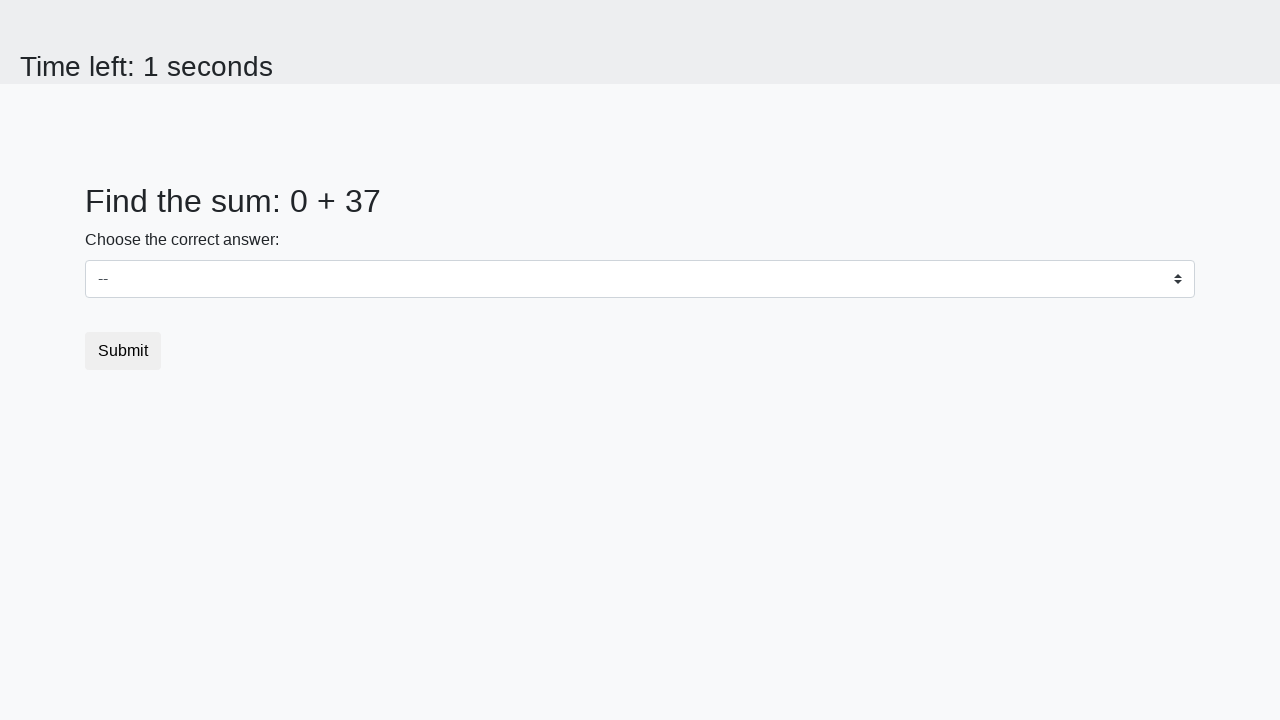